Tests that clicking the API tab in the navigation menu redirects to the API documentation page

Starting URL: https://webdriver.io/

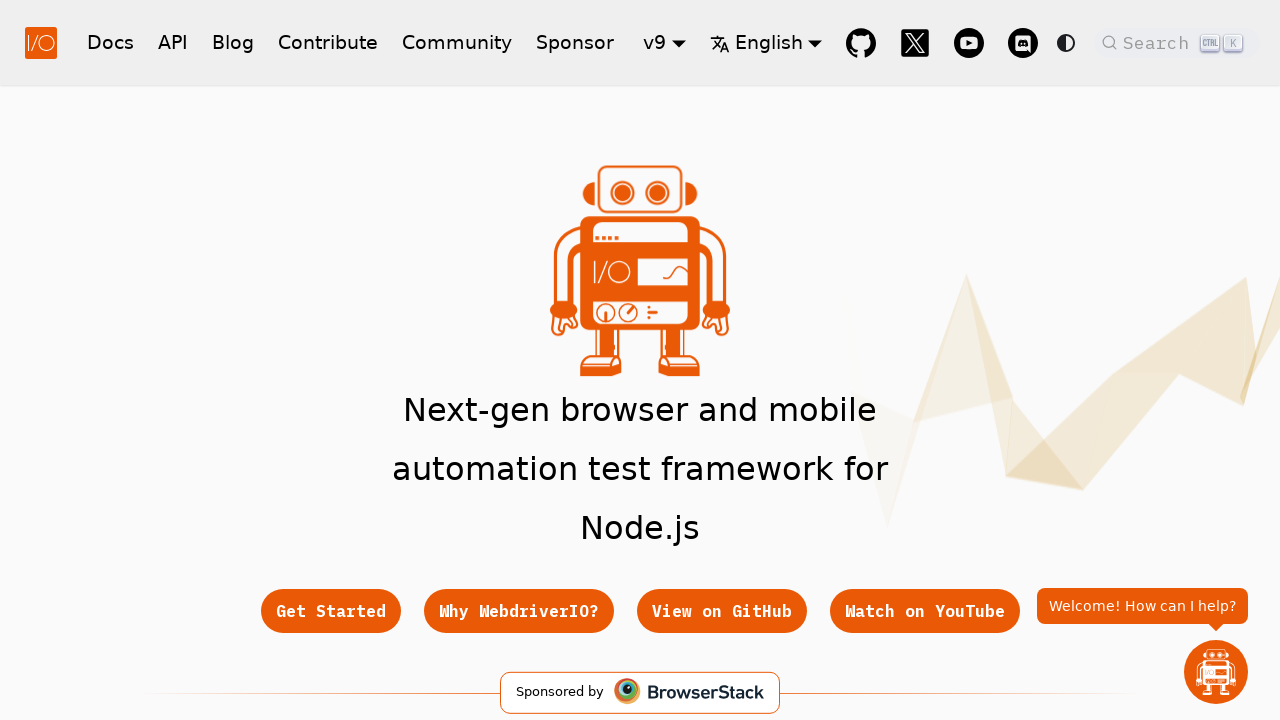

Clicked on the API tab in the navigation menu at (173, 42) on .navbar__item.navbar__link[href="/docs/api"]
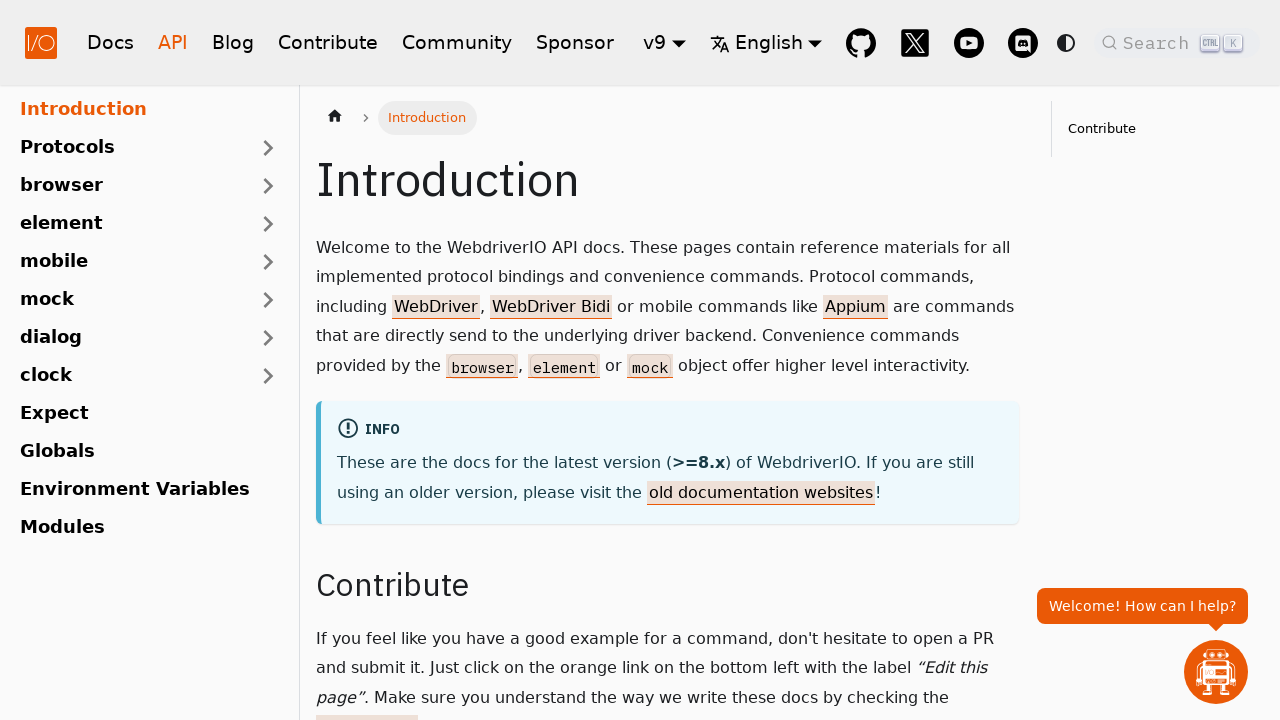

Navigated to the API documentation page
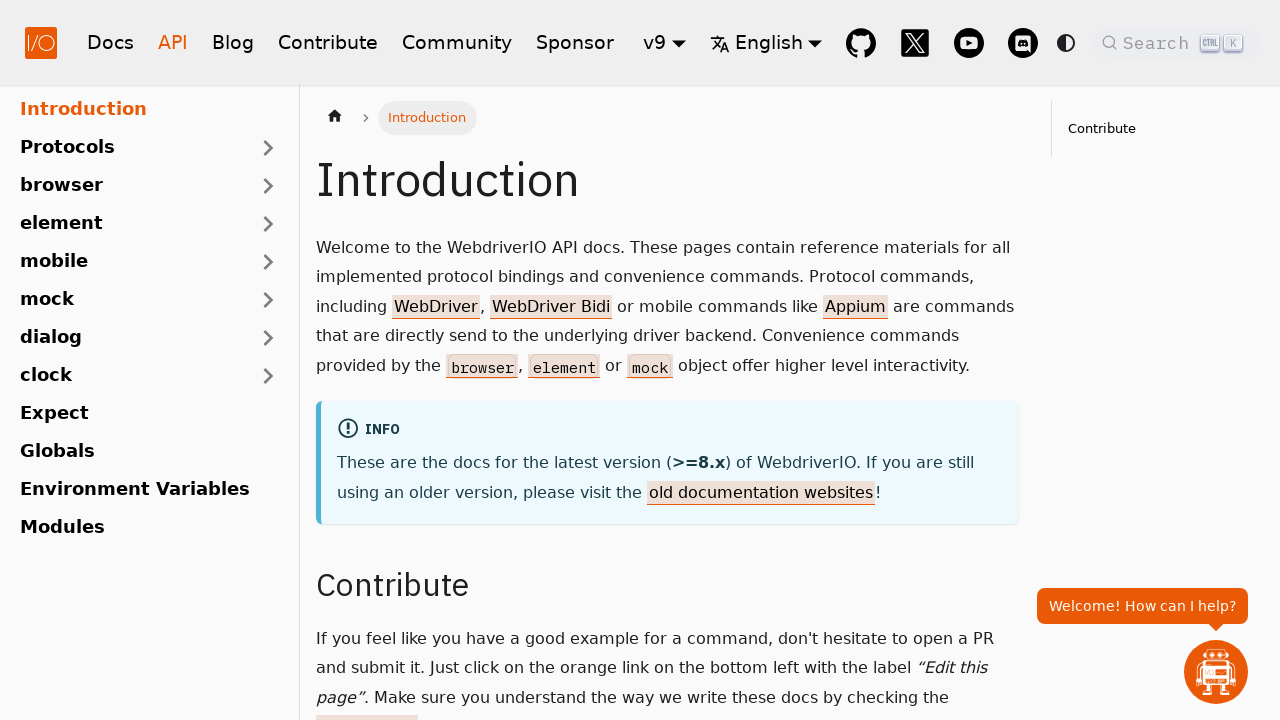

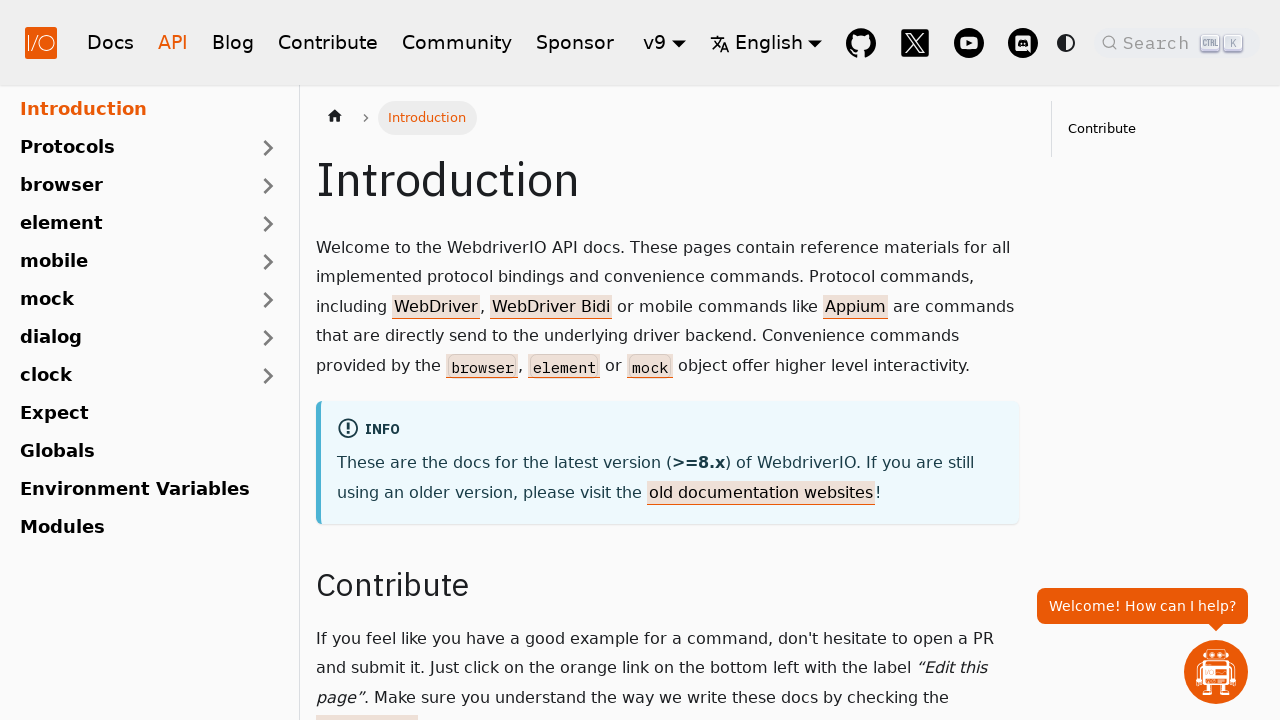